Tests the Cash Passport currency conversion page by verifying navigation elements exist and filling in a currency amount in the conversion input field.

Starting URL: https://www.cashpassport.com.au/

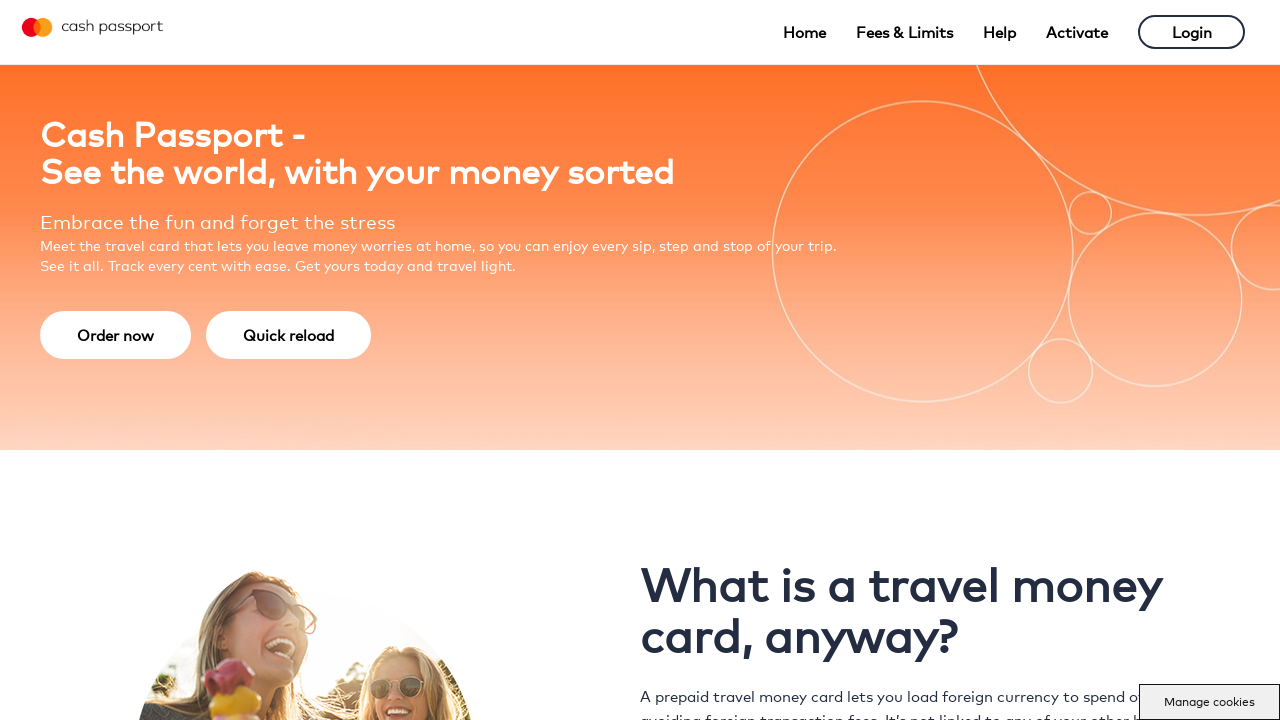

Set viewport size to 1920x1080
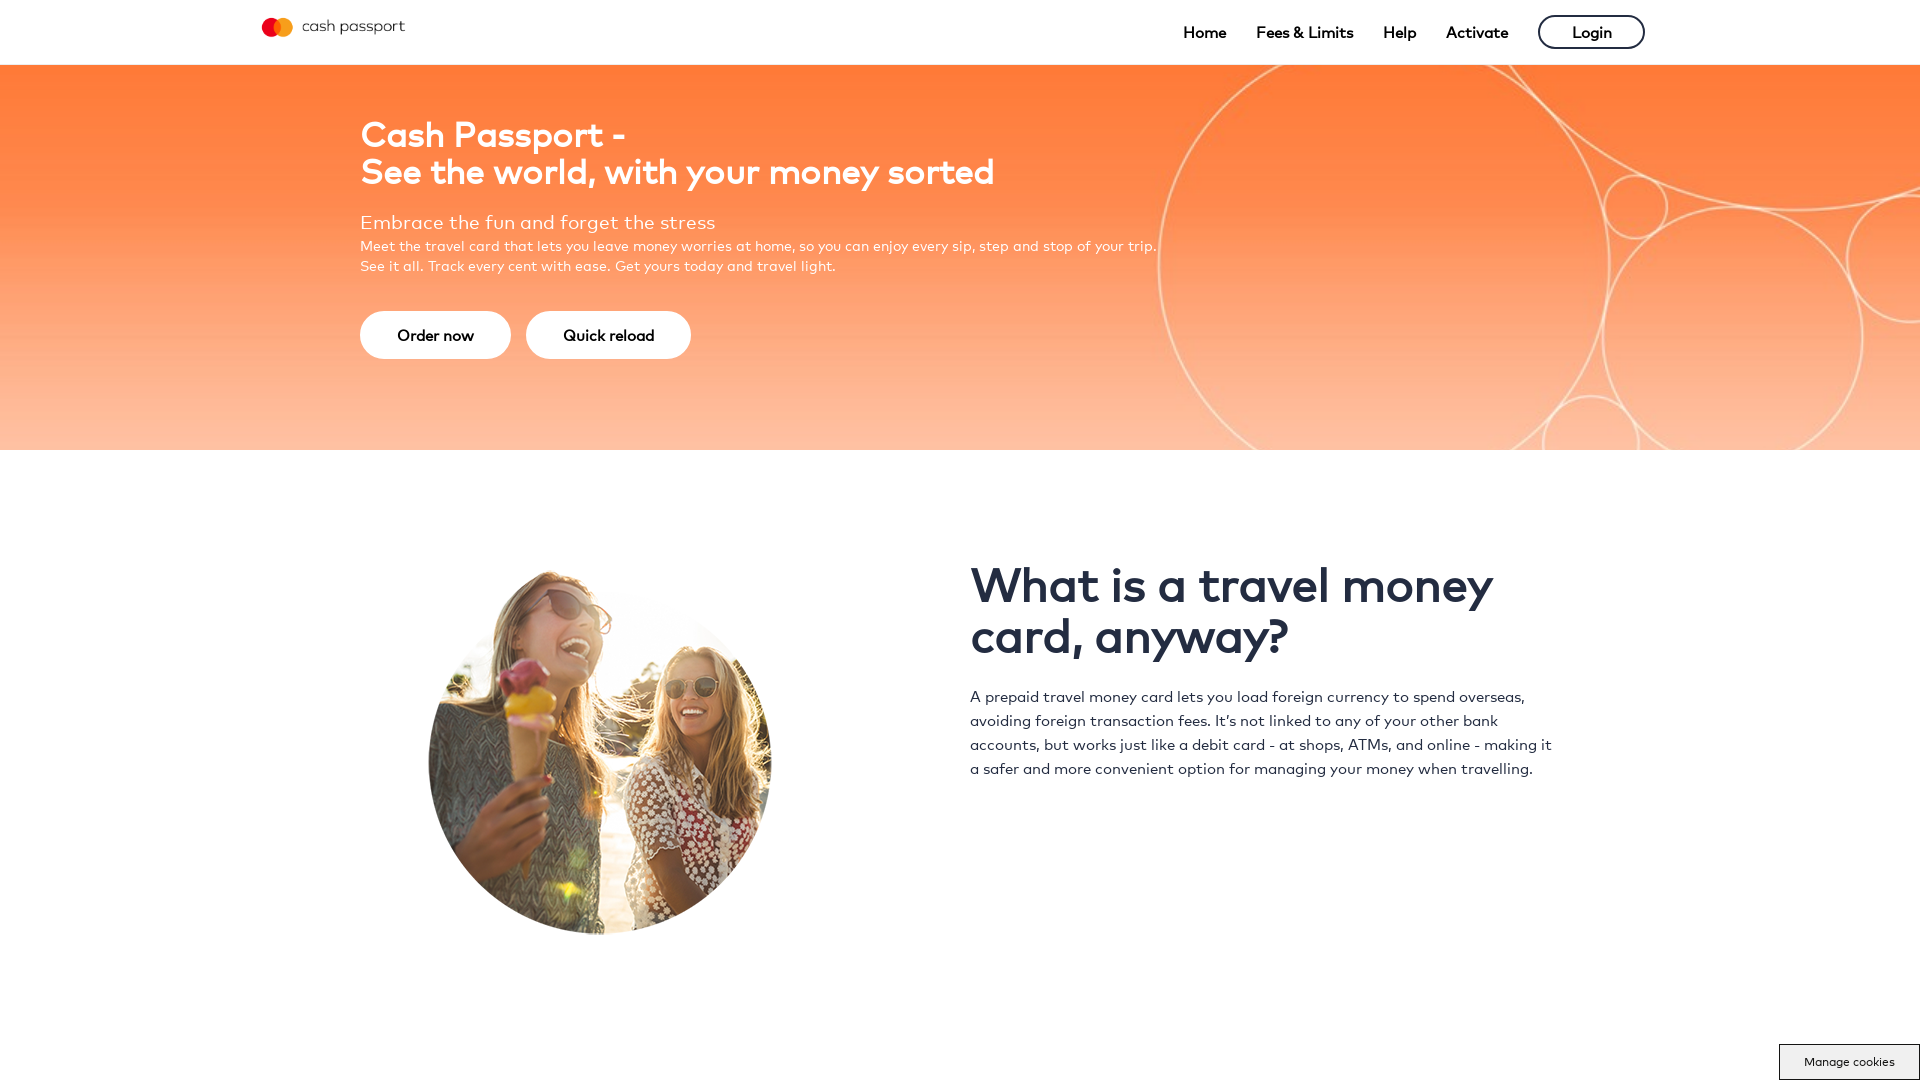

Verified Home link exists in navigation
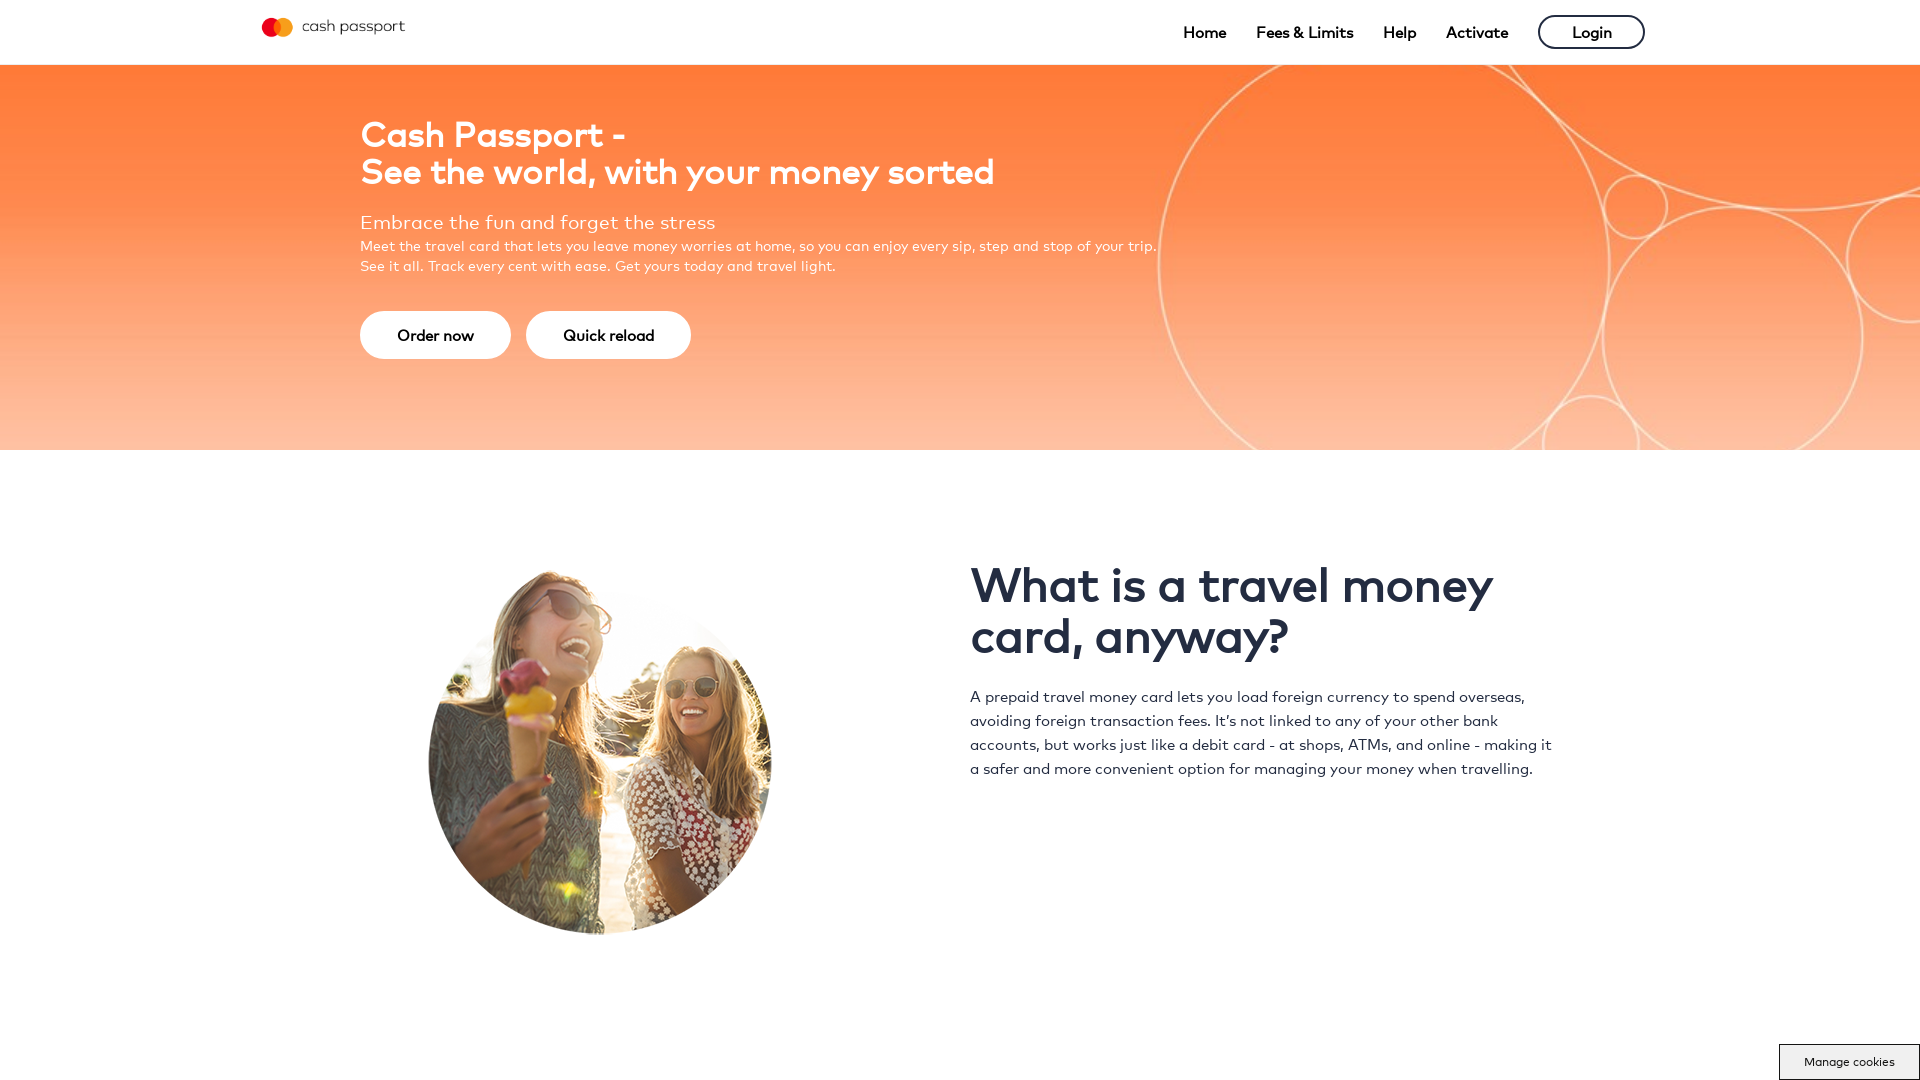

Verified Fees link exists in navigation
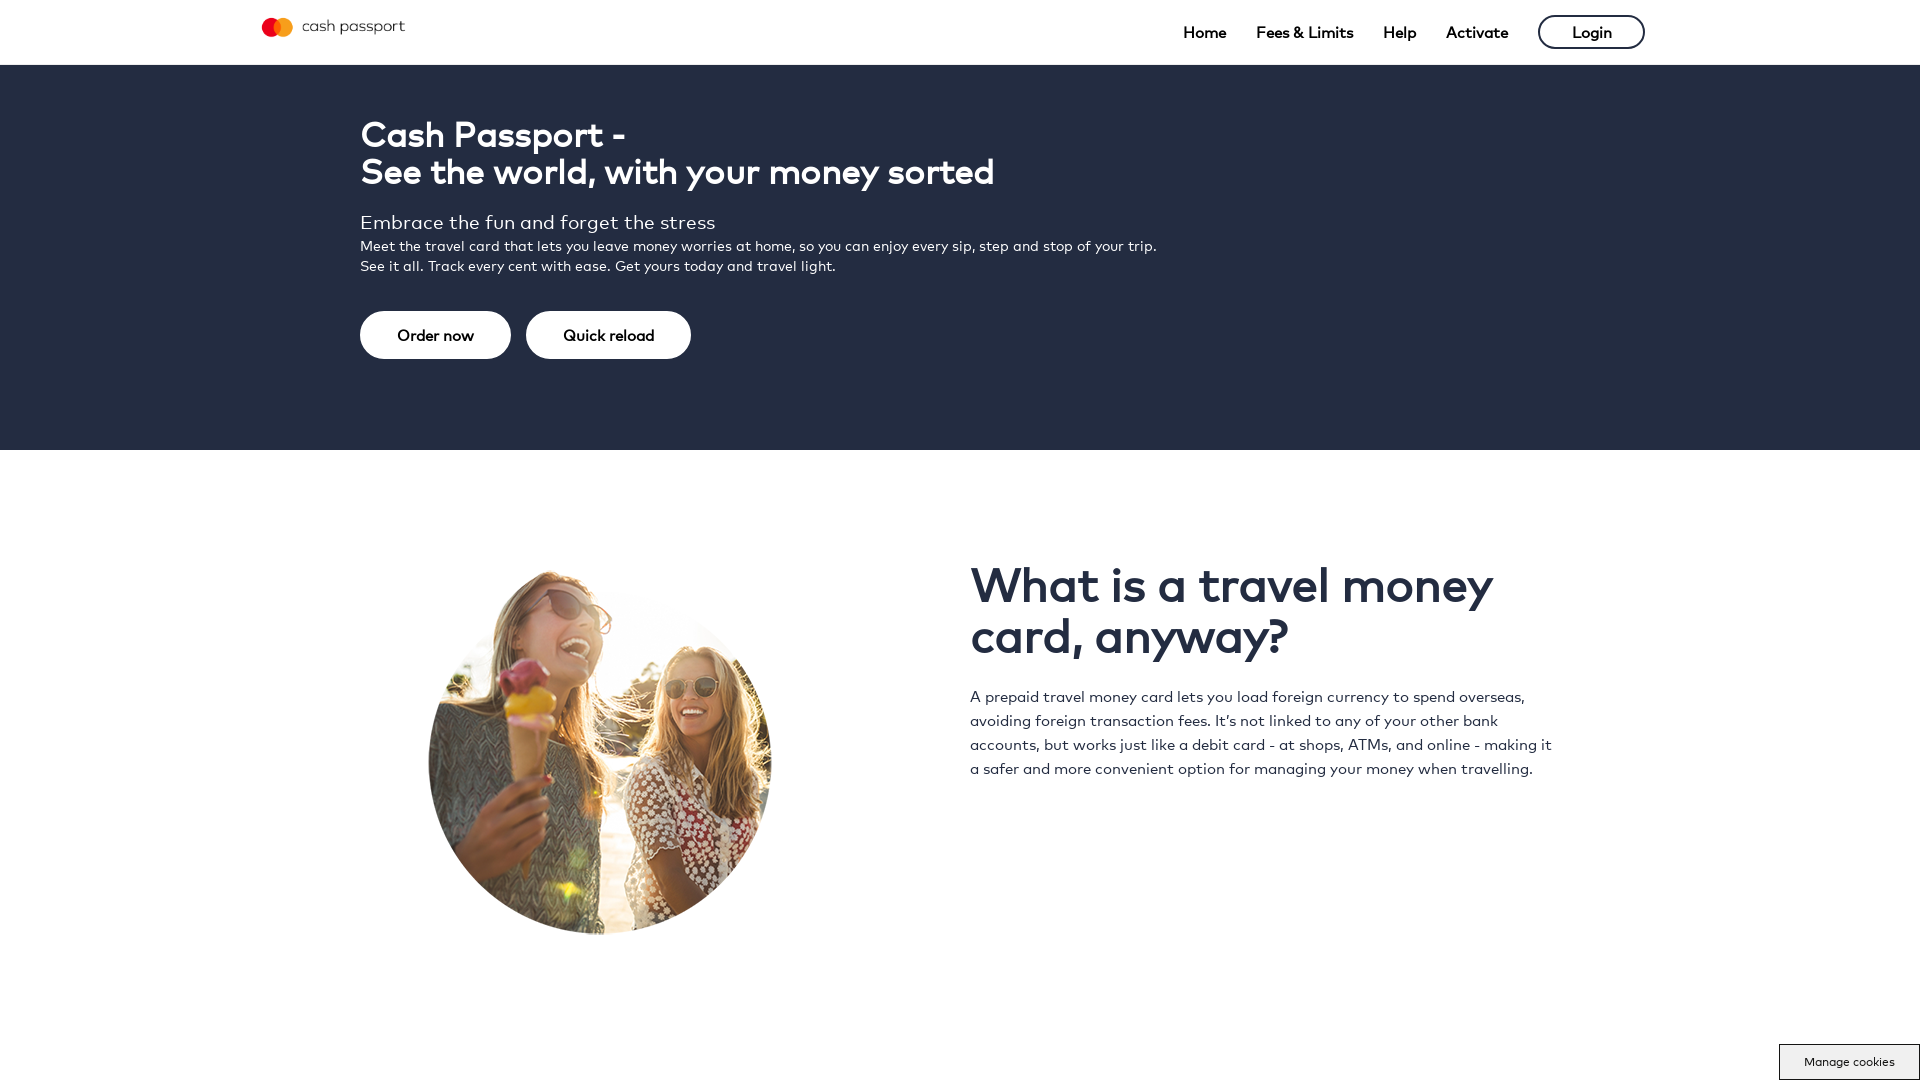

Verified Help link exists in navigation
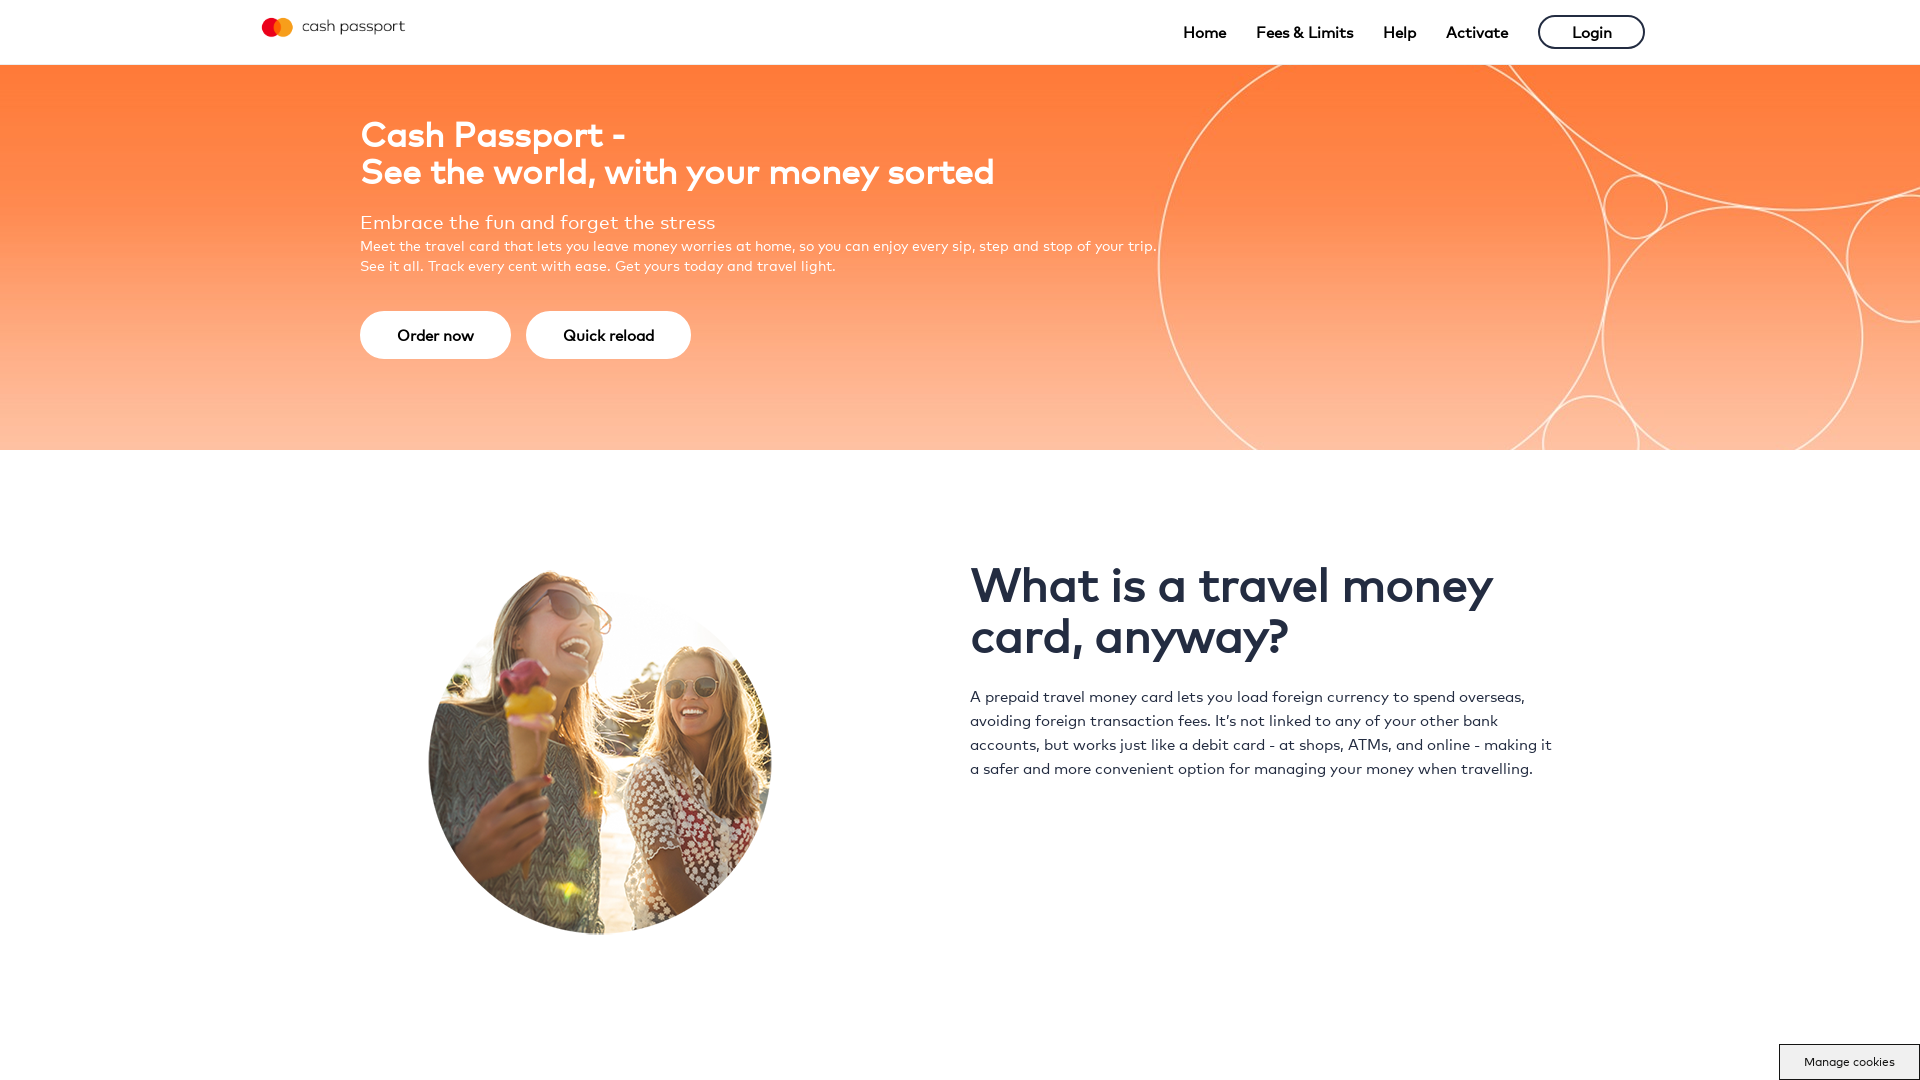

Verified currency dropdown element exists
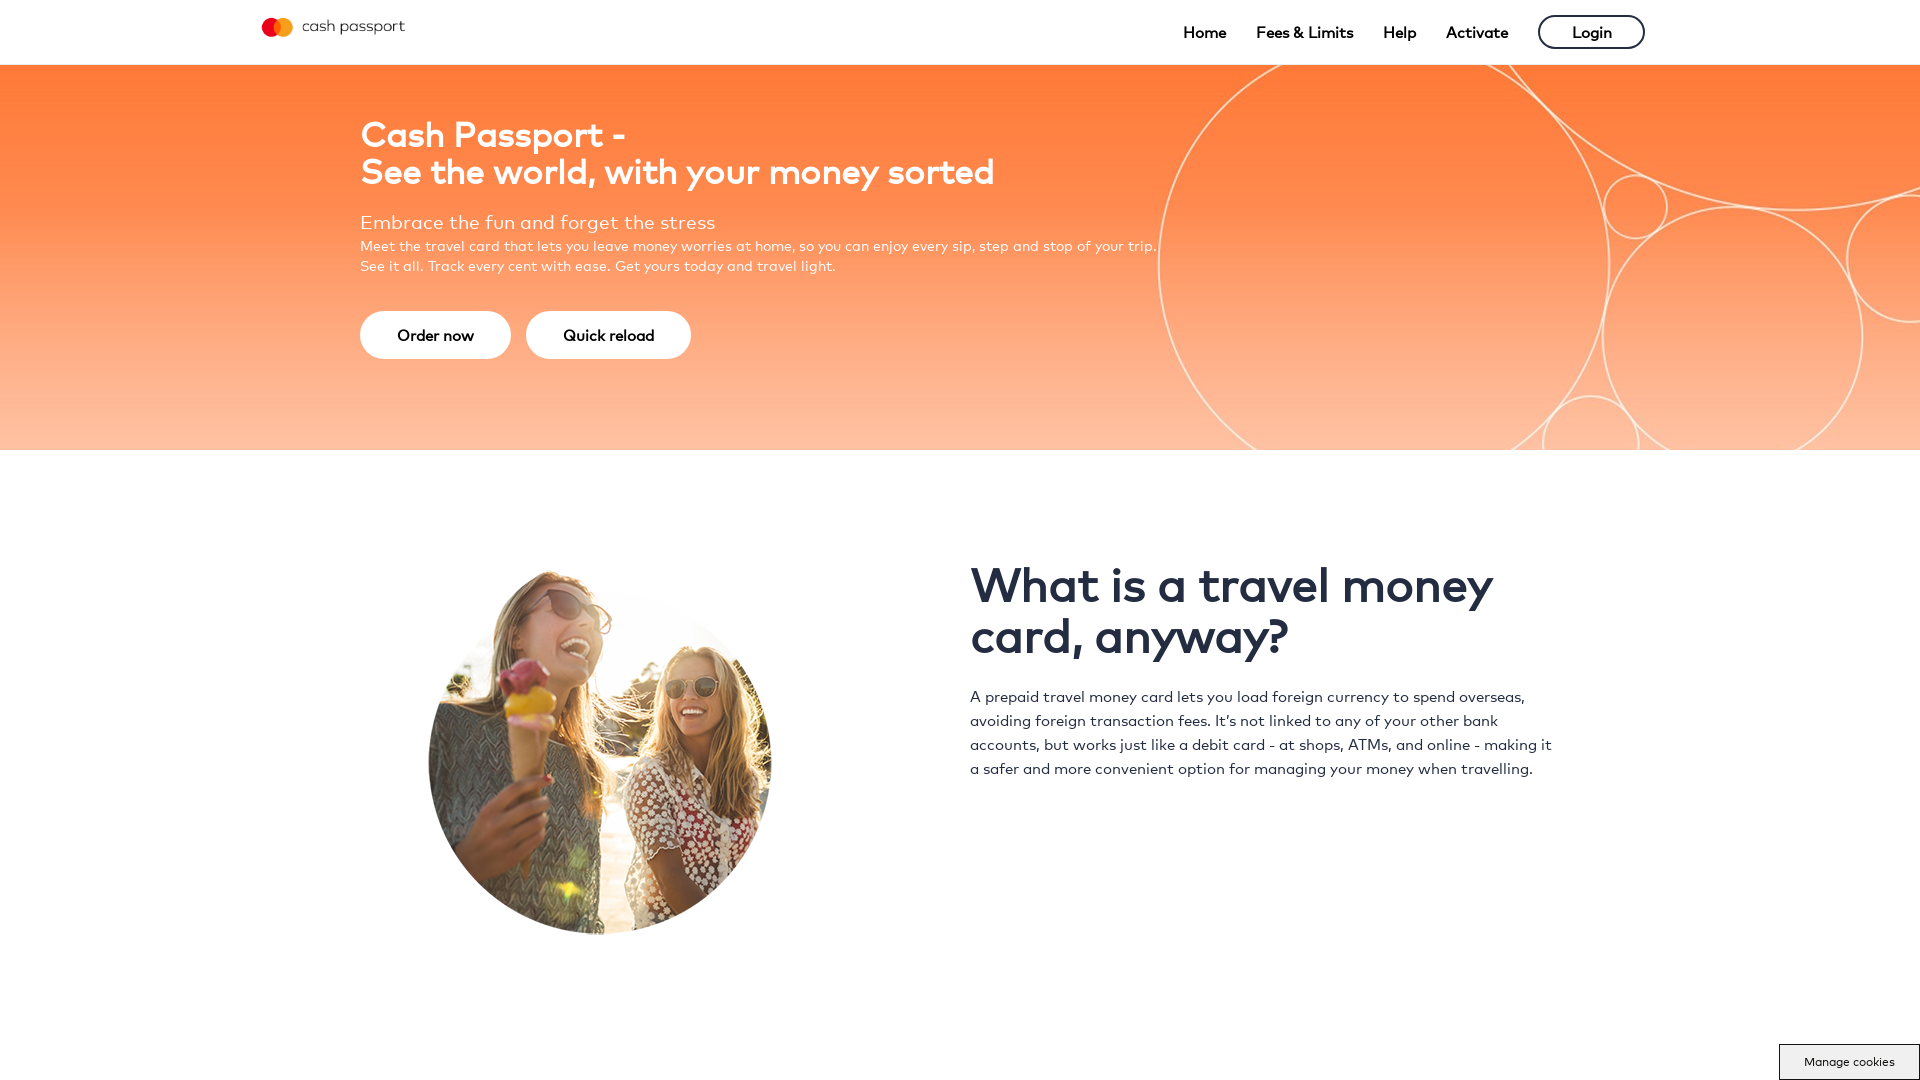

Filled currency conversion input field with '0.78' on //div[@class='tabbed-content js-tab-content tab-opened']/div/div/div[3]/input
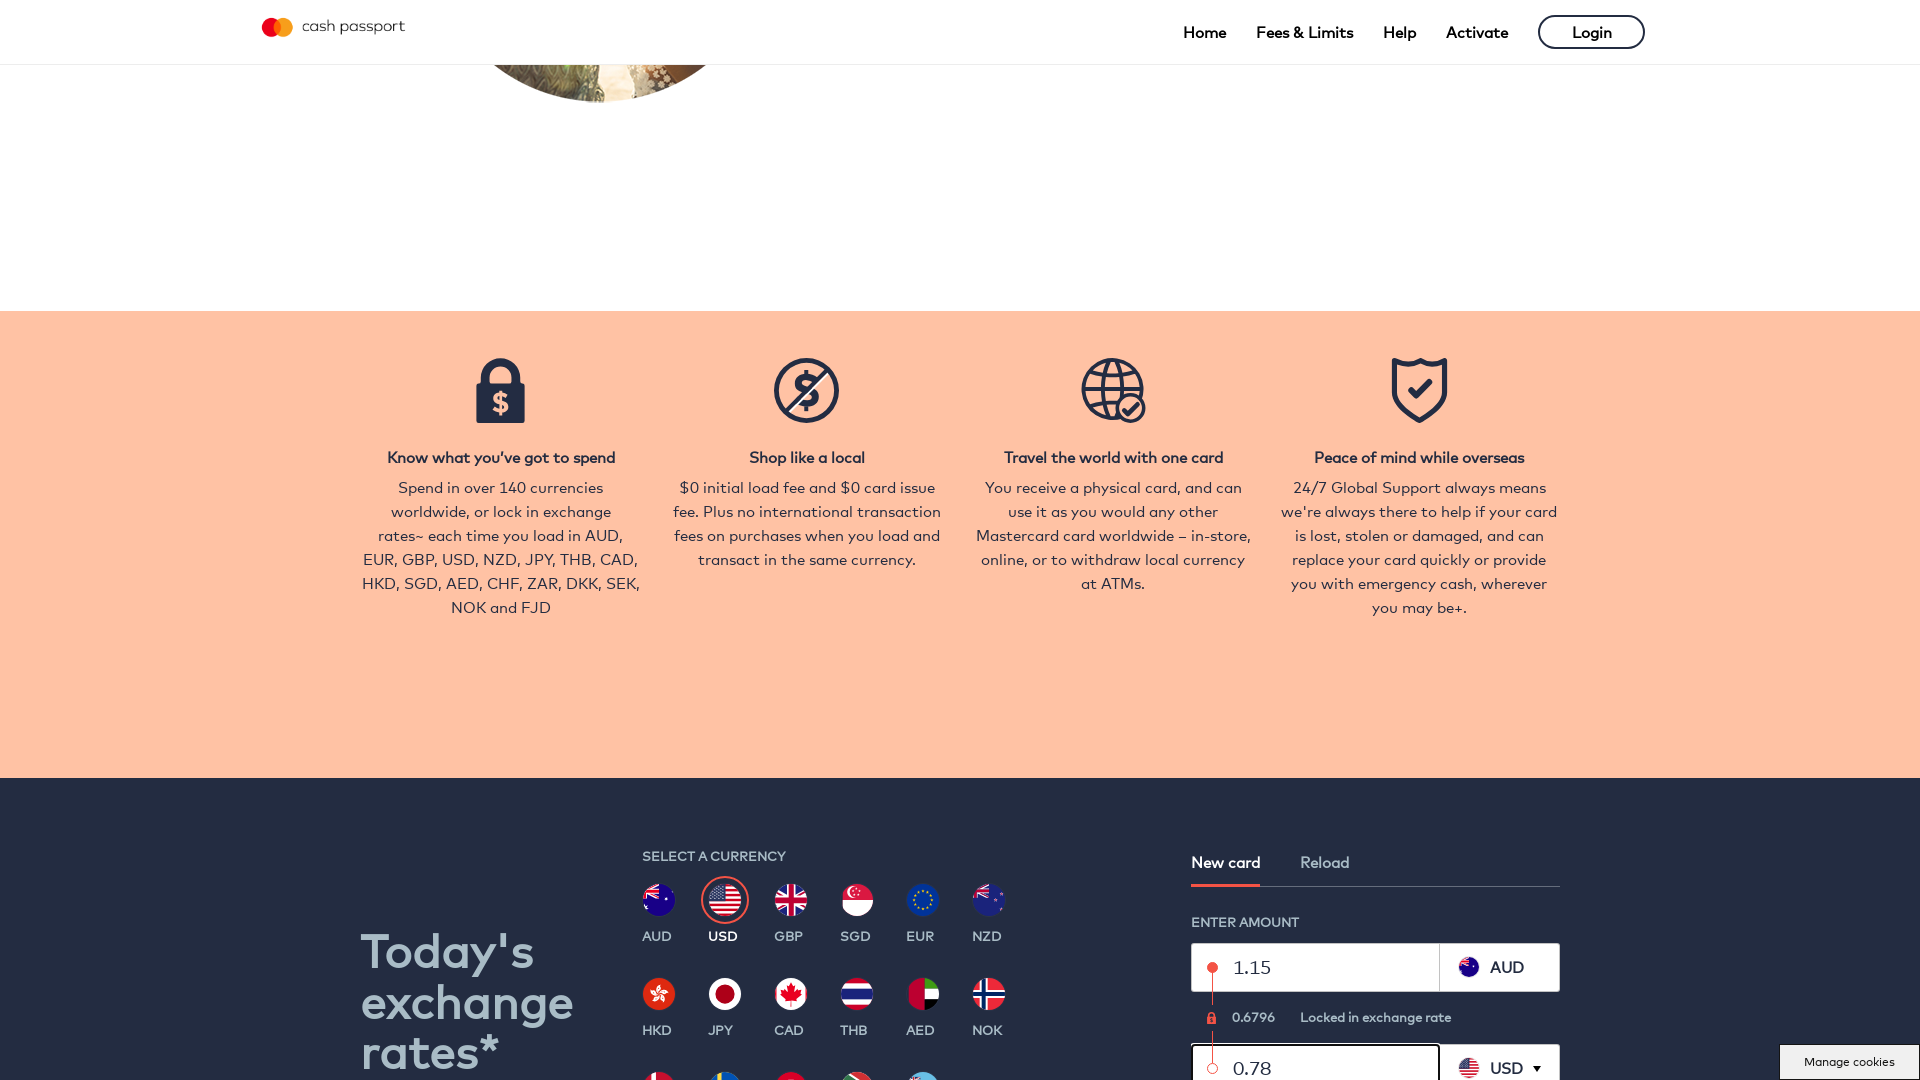

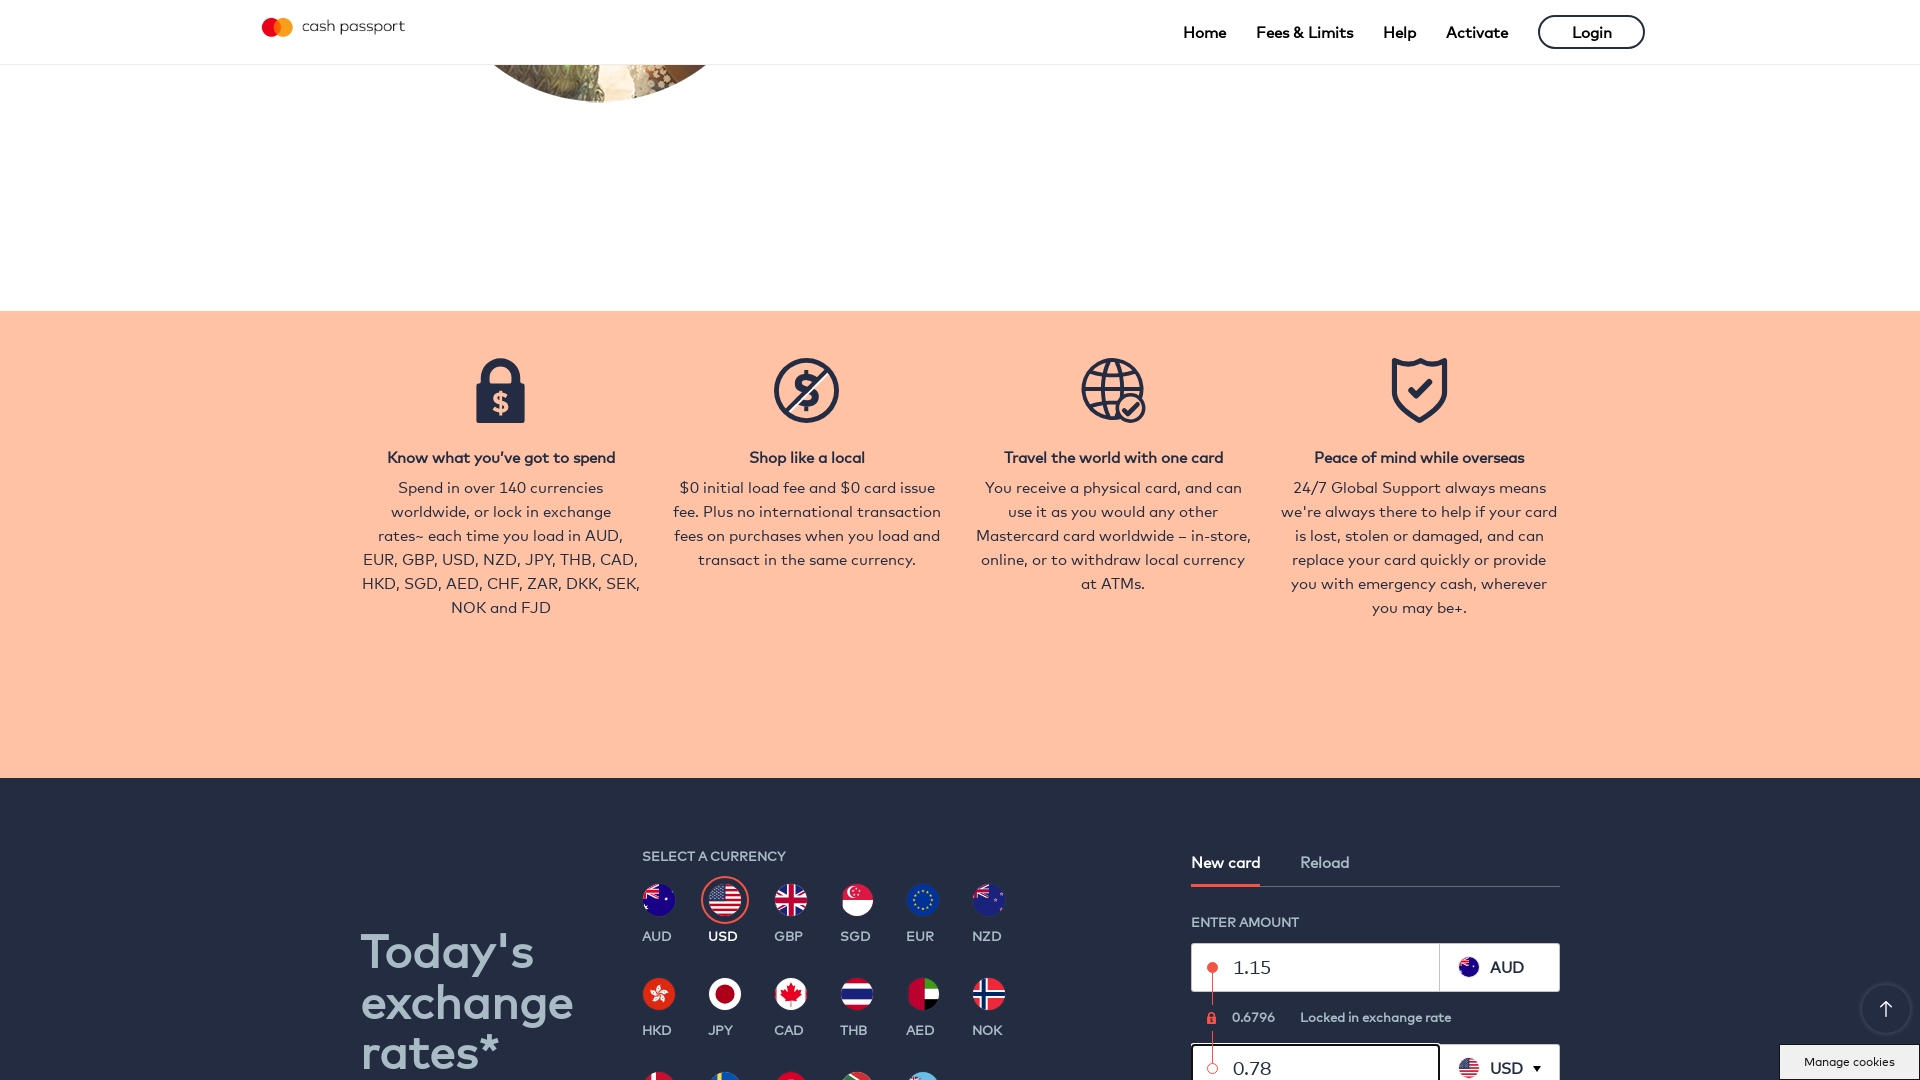